Tests hover functionality on the eroomrent.in website by hovering over menu items including "Broker-G", "Owner-G", and "Rent" links to trigger dropdown or hover effects.

Starting URL: https://www.eroomrent.in/

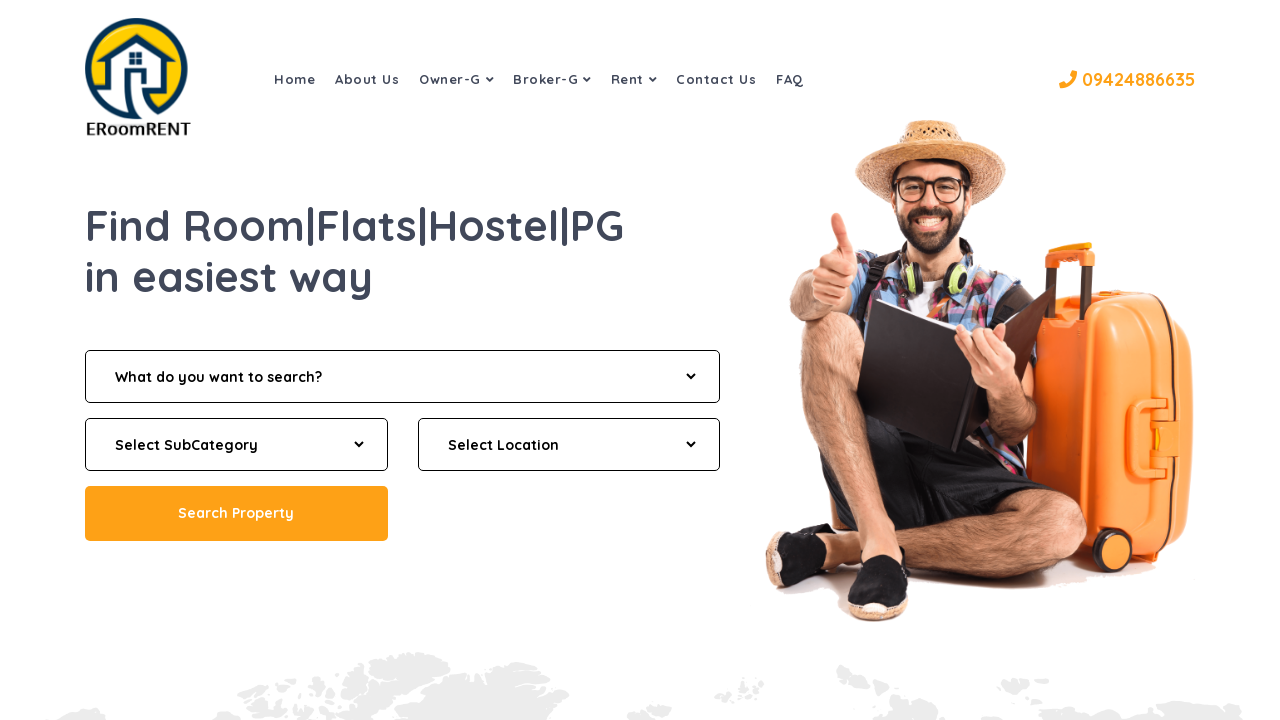

Hovered over 'Broker-G' link to trigger dropdown/hover effects at (552, 79) on a:has-text('Broker-G') >> nth=0
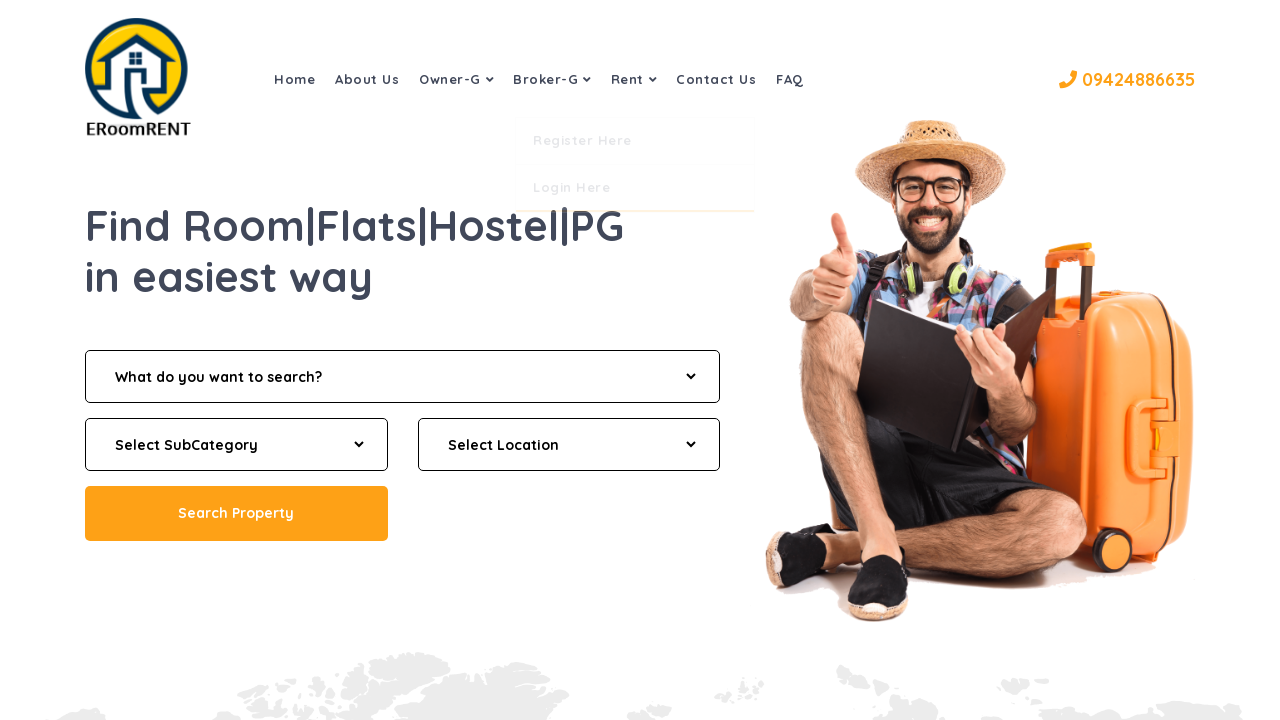

Waited 2 seconds for hover effects to render on 'Broker-G'
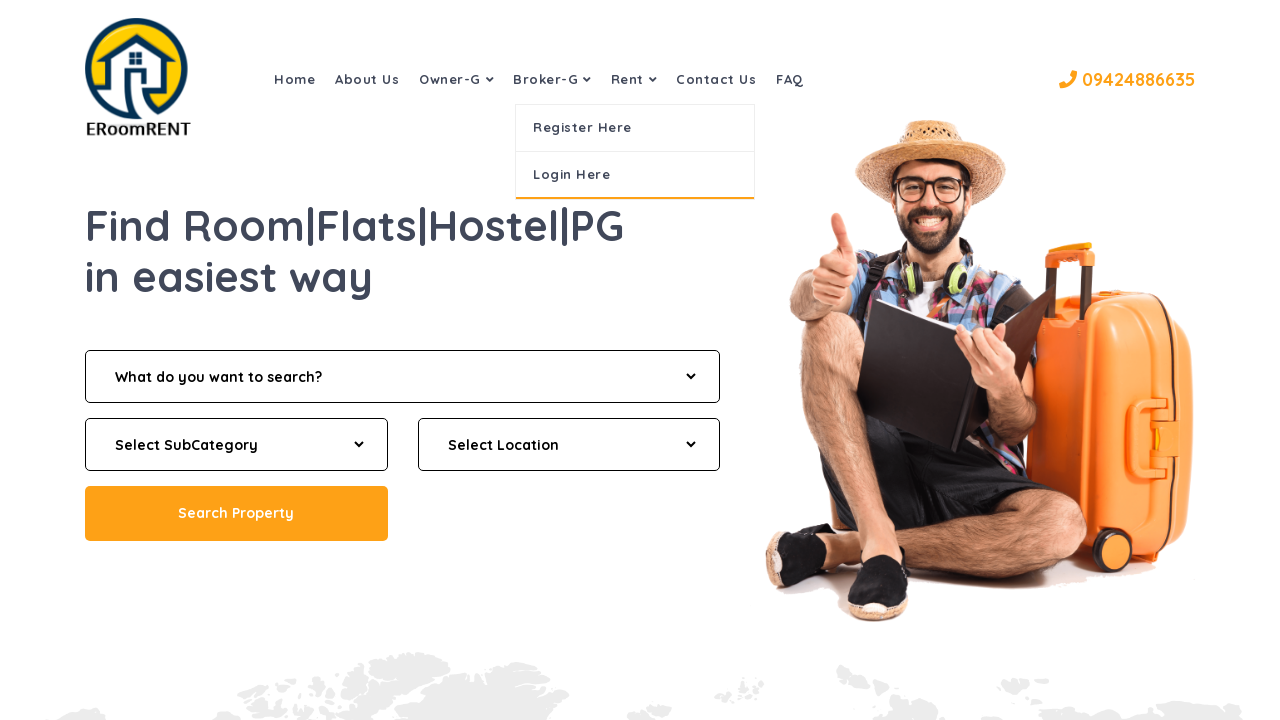

Hovered over 'Owner-G' link to trigger dropdown/hover effects at (456, 79) on a:has-text('Owner-G') >> nth=0
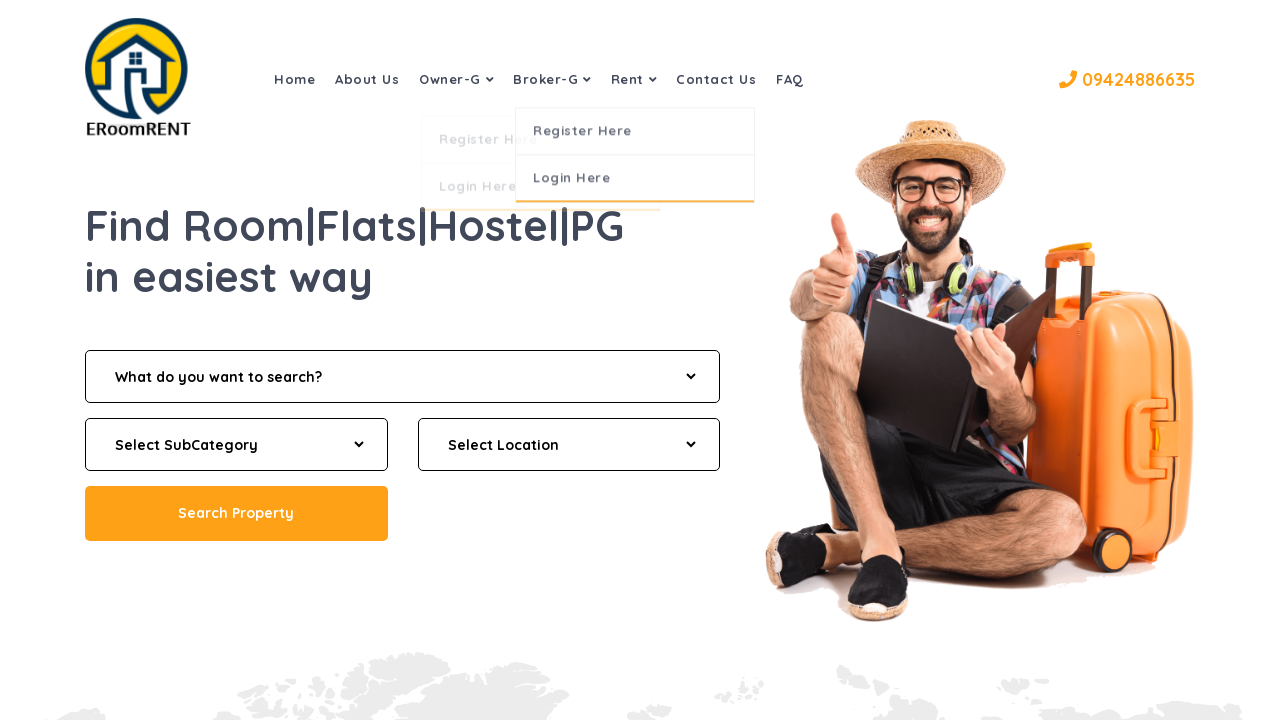

Waited 2 seconds for hover effects to render on 'Owner-G'
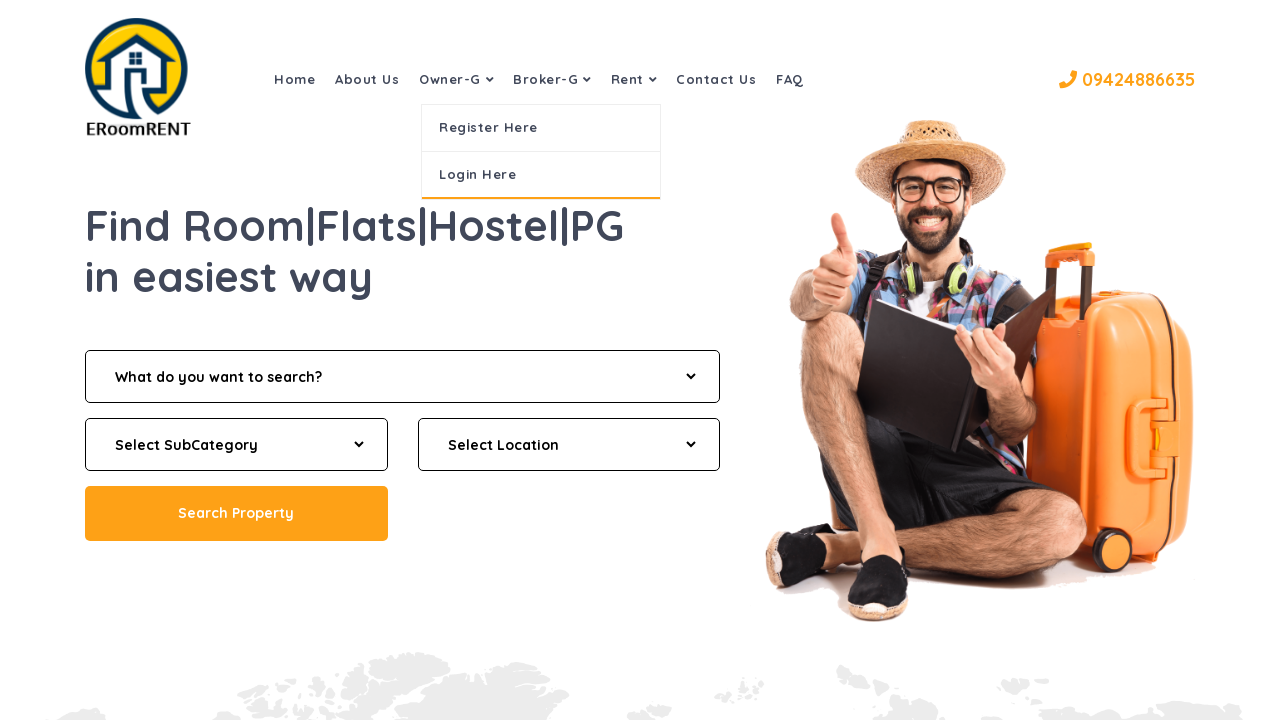

Hovered over 'Rent' link to trigger dropdown/hover effects at (633, 79) on a:has-text('Rent') >> nth=0
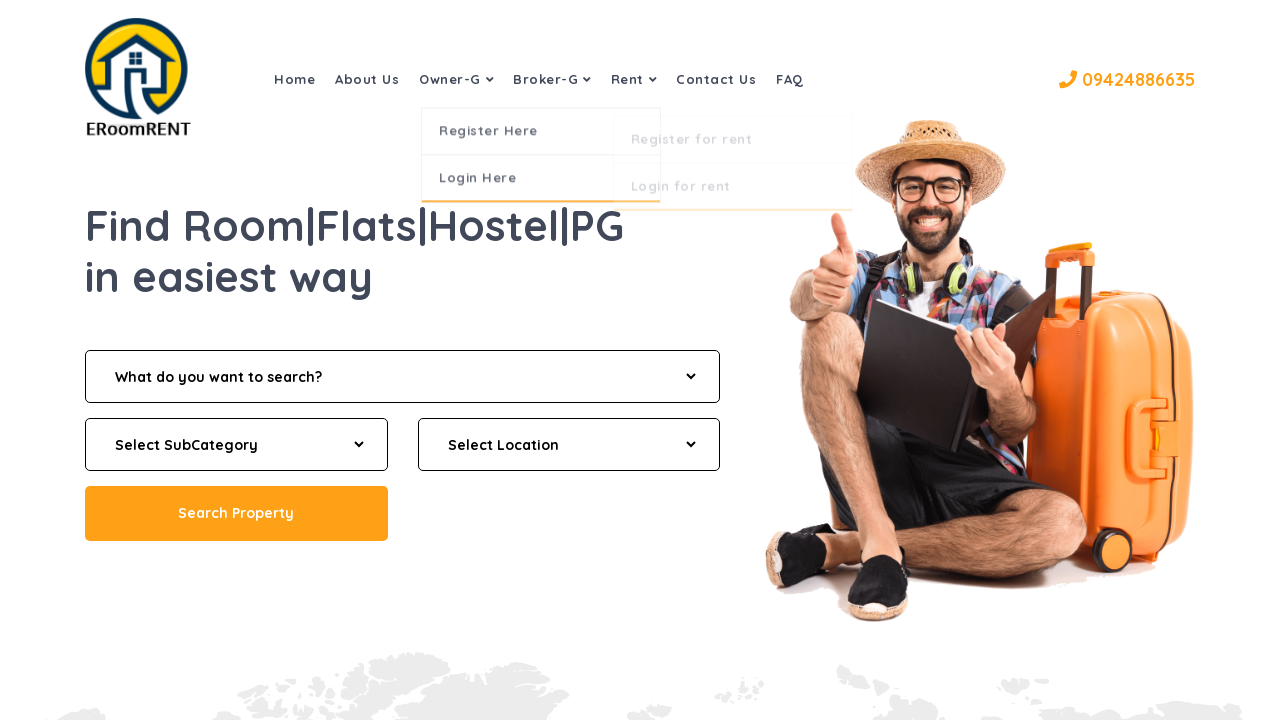

Waited 2 seconds for hover effects to render on 'Rent'
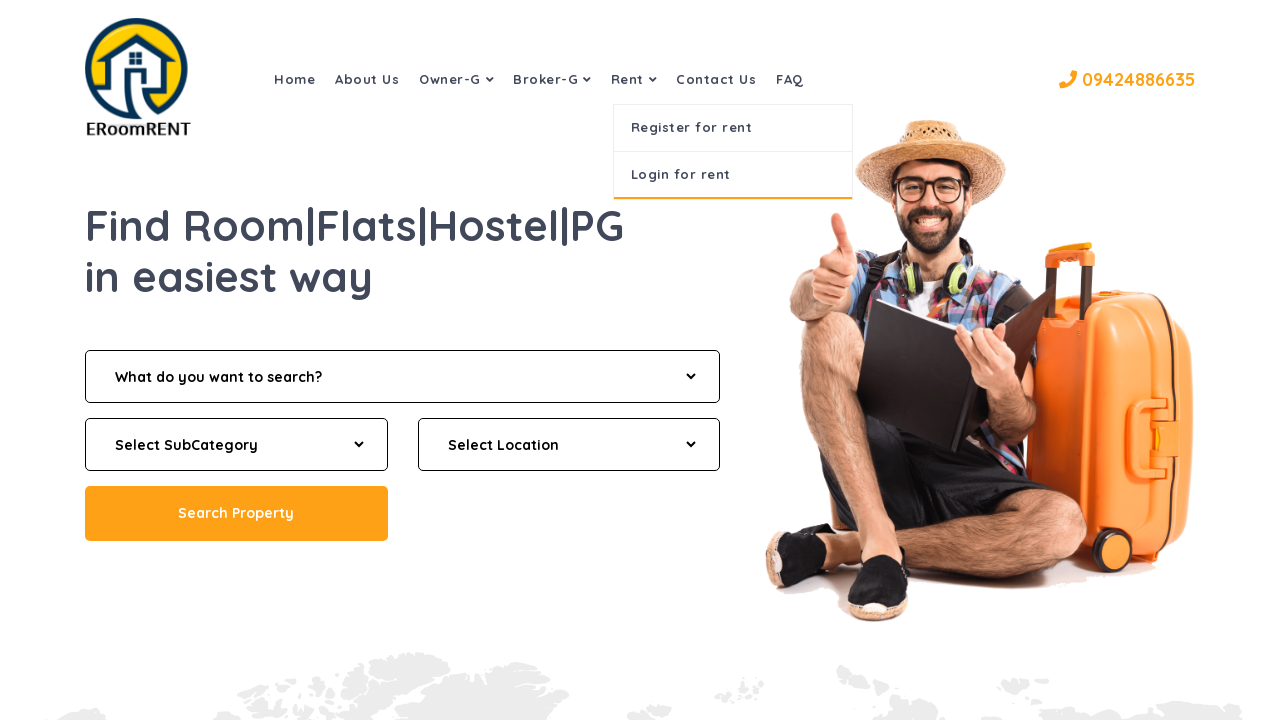

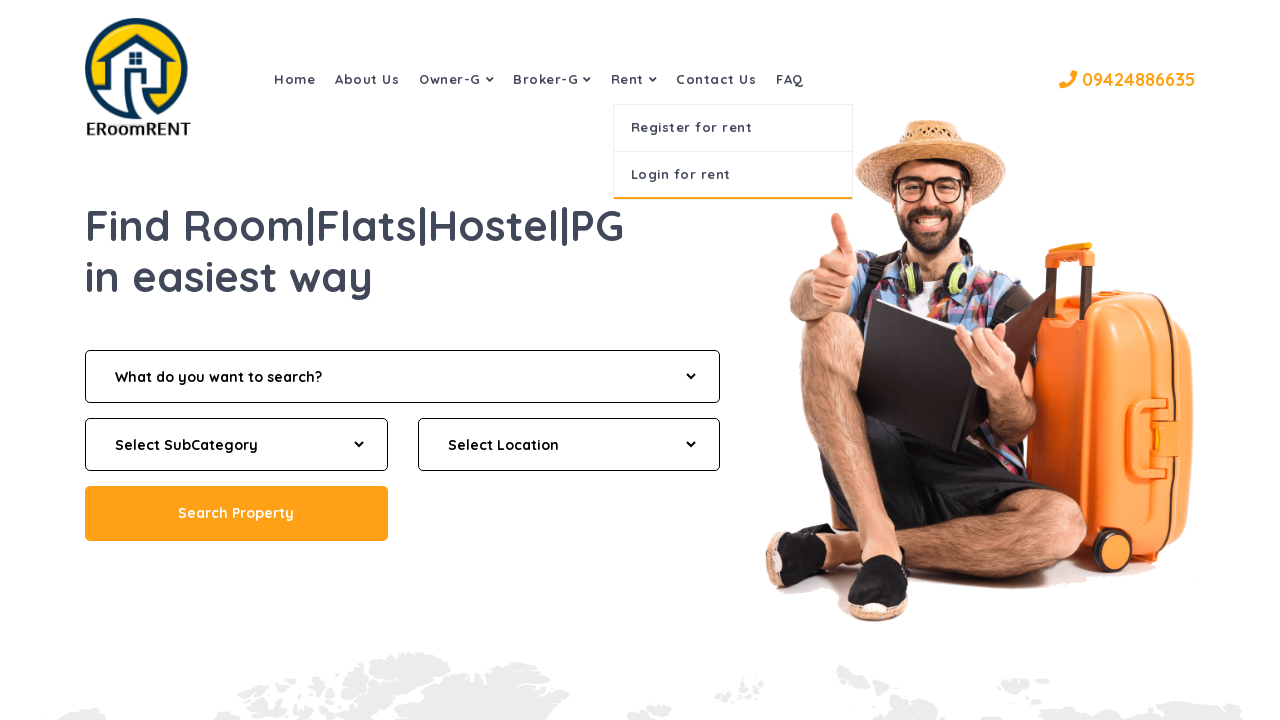